Tests product search functionality on WebstaurantStore by entering a search term and submitting the search form

Starting URL: https://www.webstaurantstore.com/

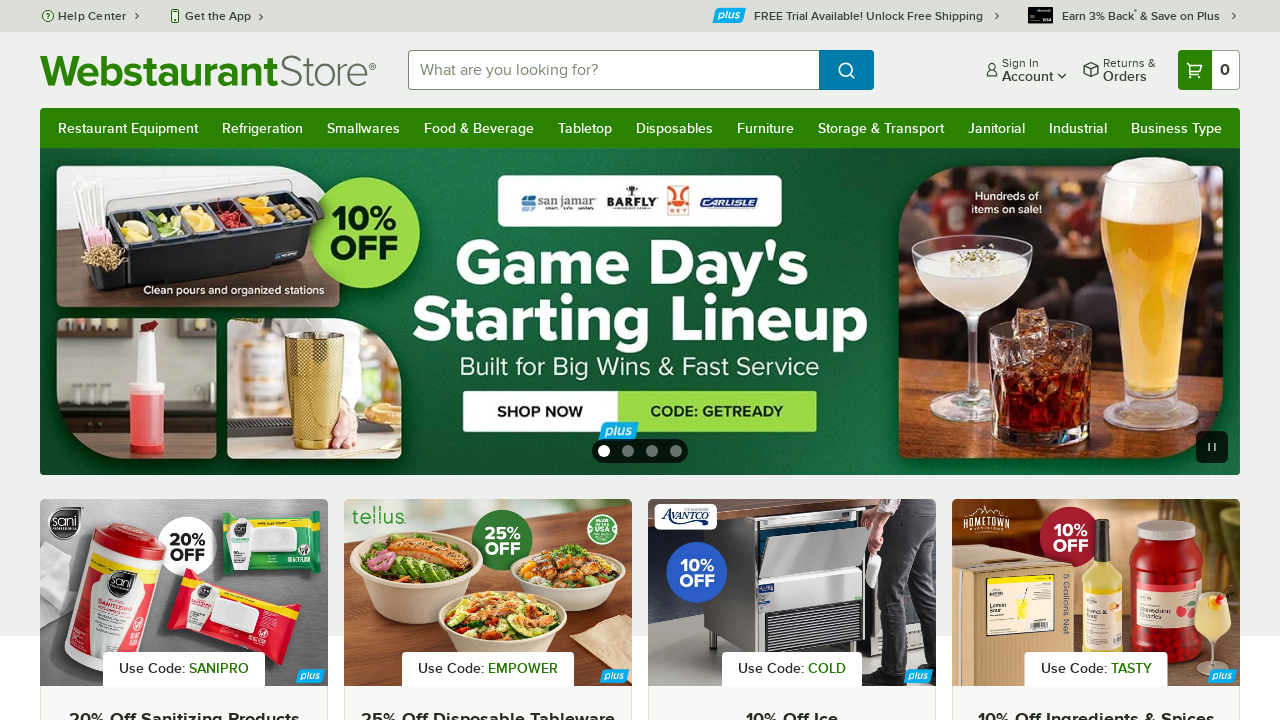

Filled search box with 'ice cream' on #searchval
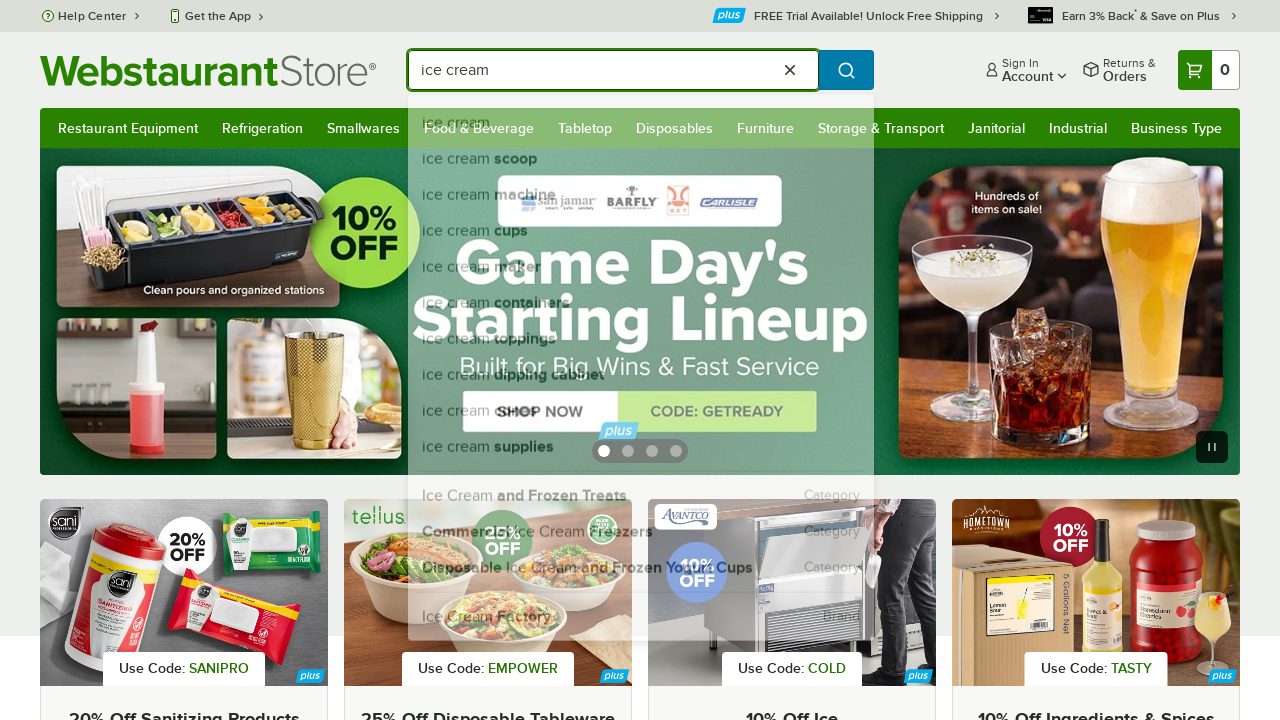

Clicked search button to submit search form at (846, 70) on button[type='submit'][value='Search']
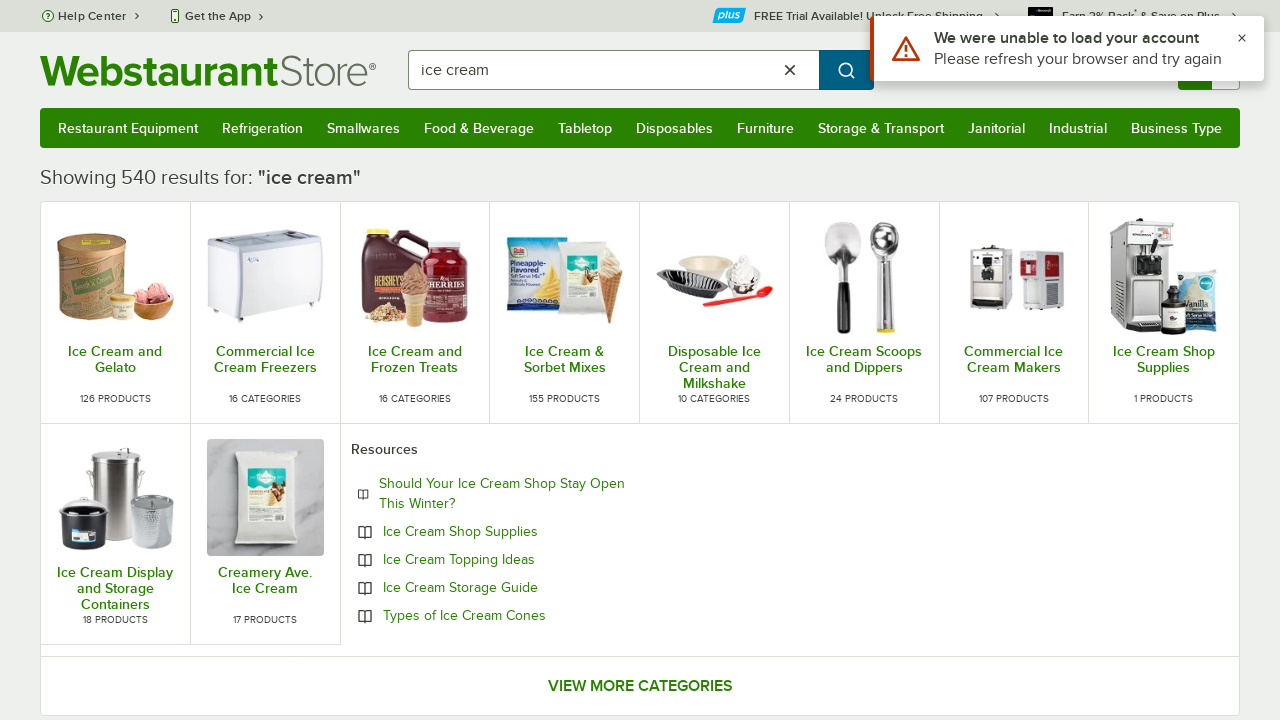

Search results loaded successfully
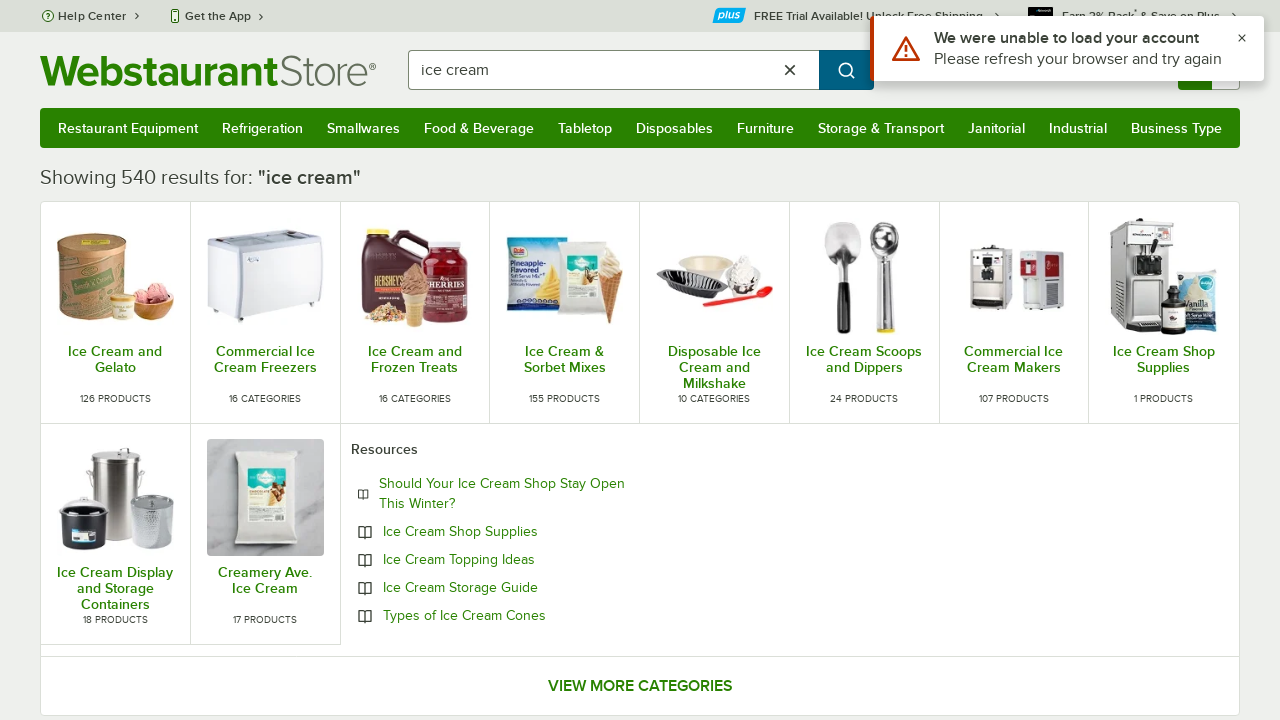

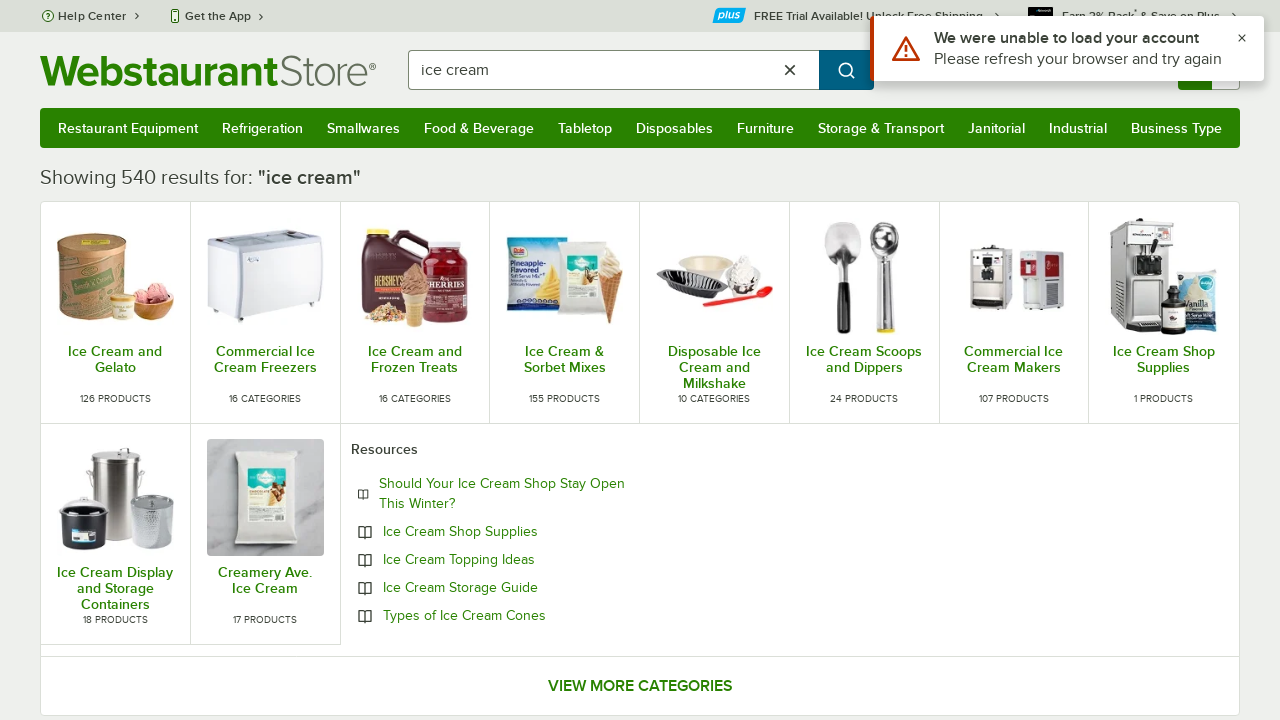